Navigates to the login page and verifies the Username and Password labels are present

Starting URL: https://the-internet.herokuapp.com/

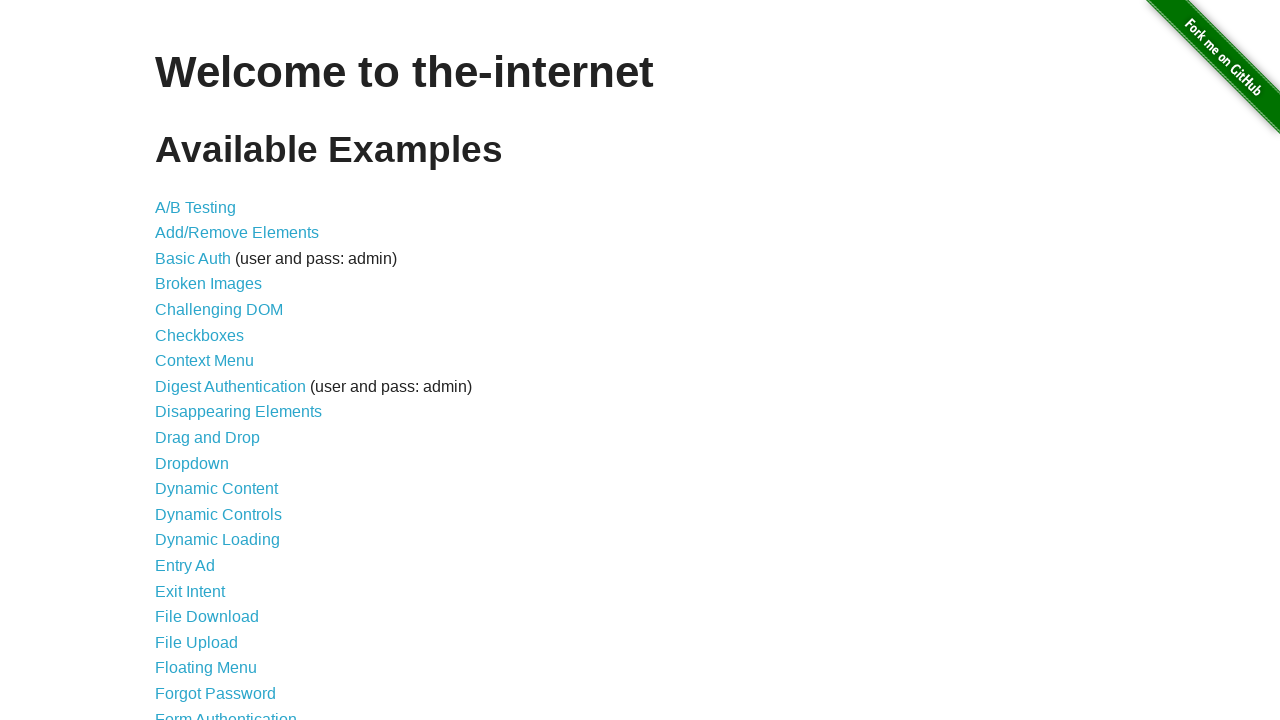

Clicked on login link at (226, 712) on a[href='/login']
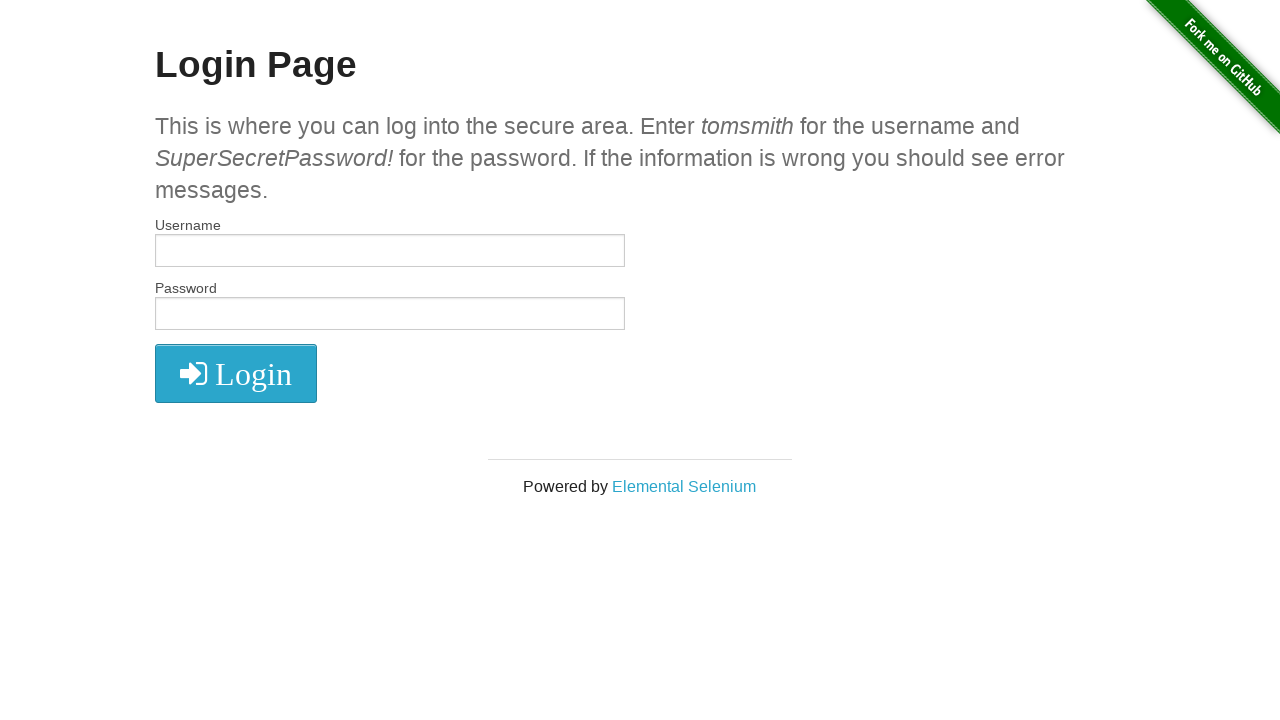

Username label loaded on login page
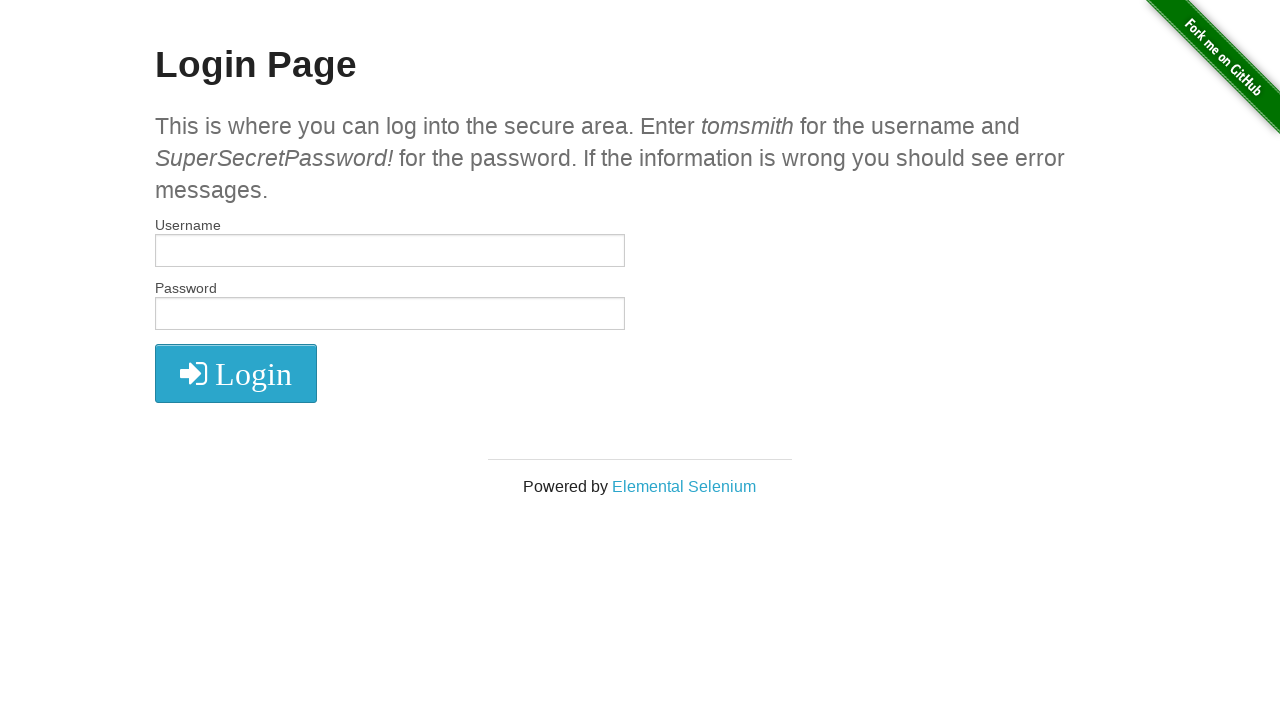

Password label loaded on login page
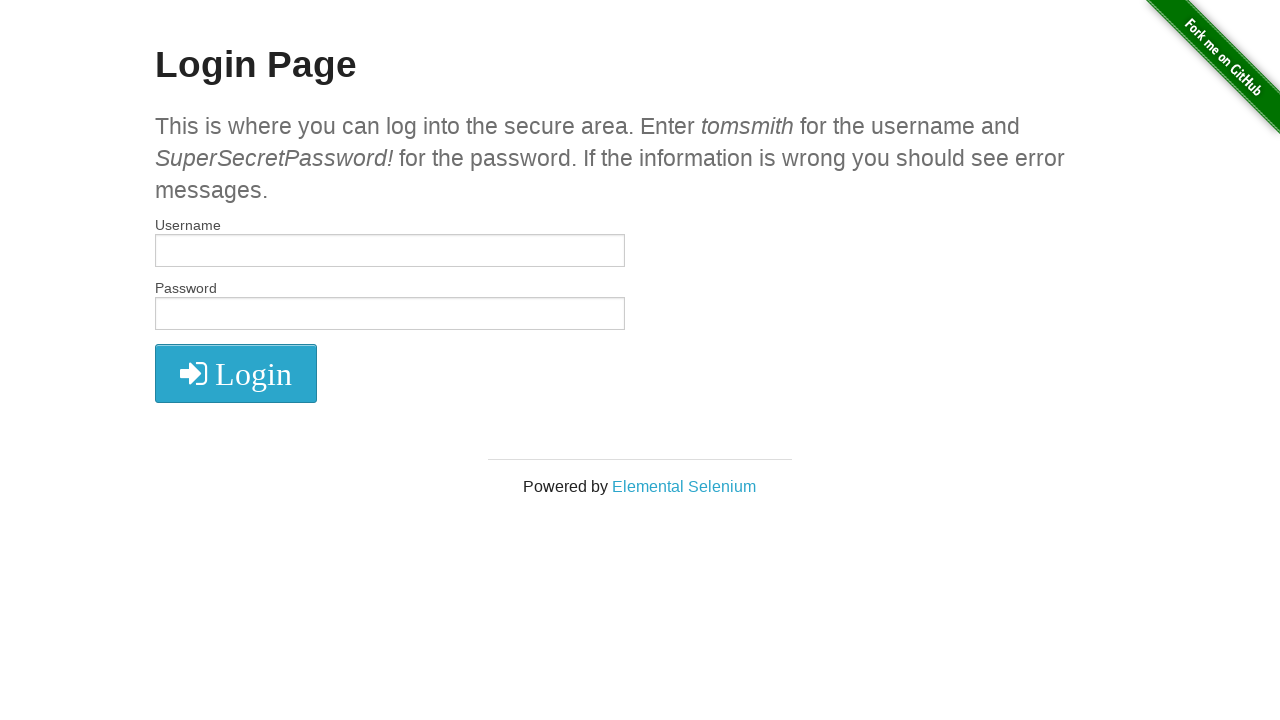

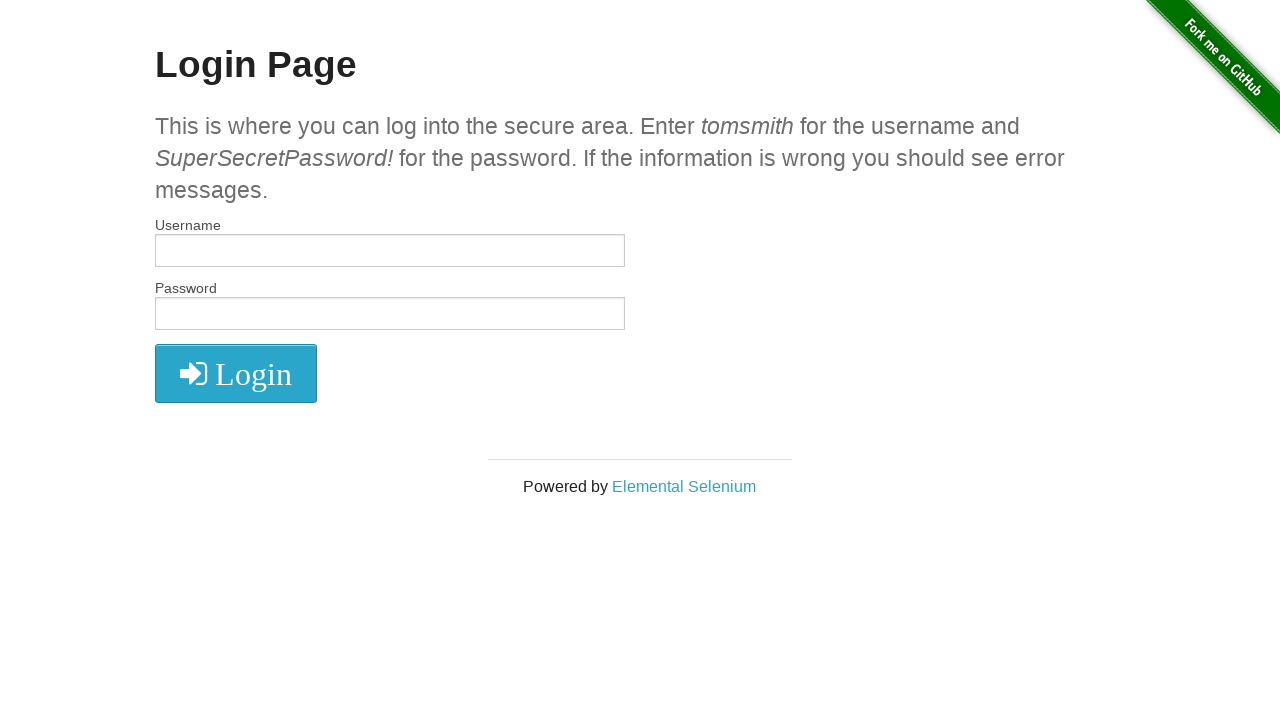